Tests keyboard events by filling a text box form, then using keyboard shortcuts (Cmd+A, Cmd+C, Tab, Cmd+V) to select, copy the current address and paste it into the permanent address field.

Starting URL: https://demoqa.com/text-box

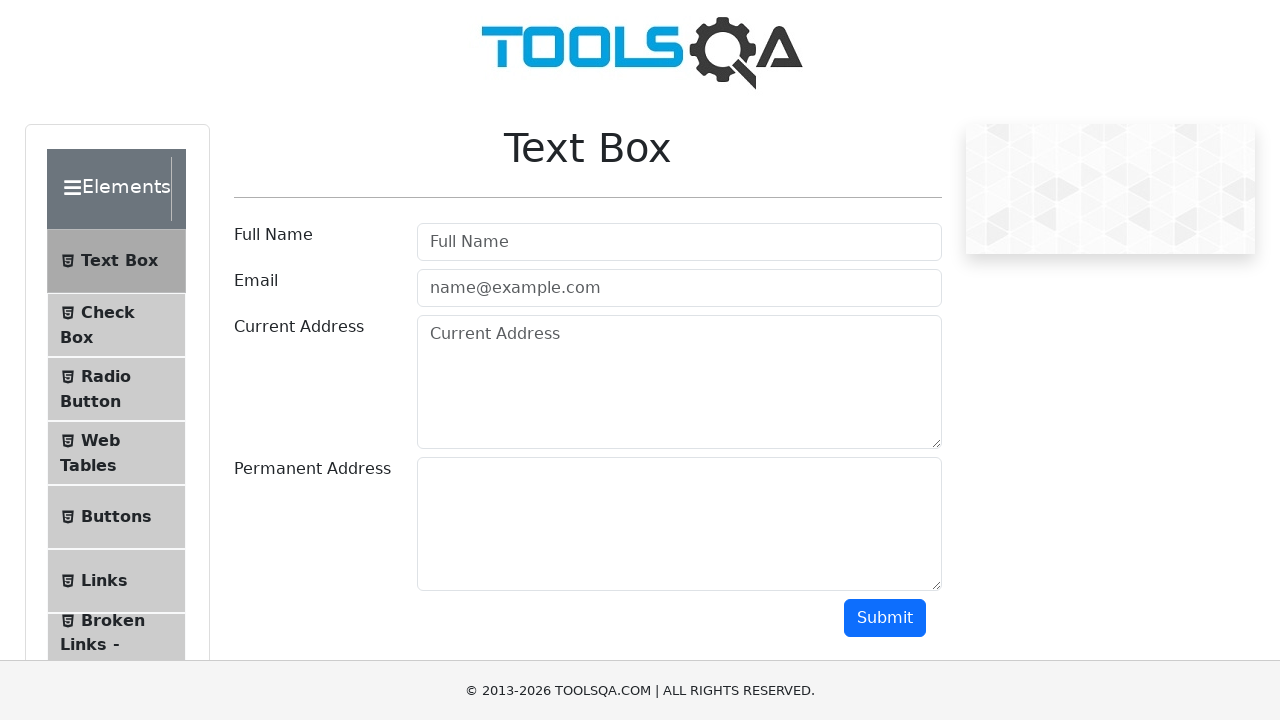

Filled Full Name field with 'Eminence Automation Training Centre' on #userName
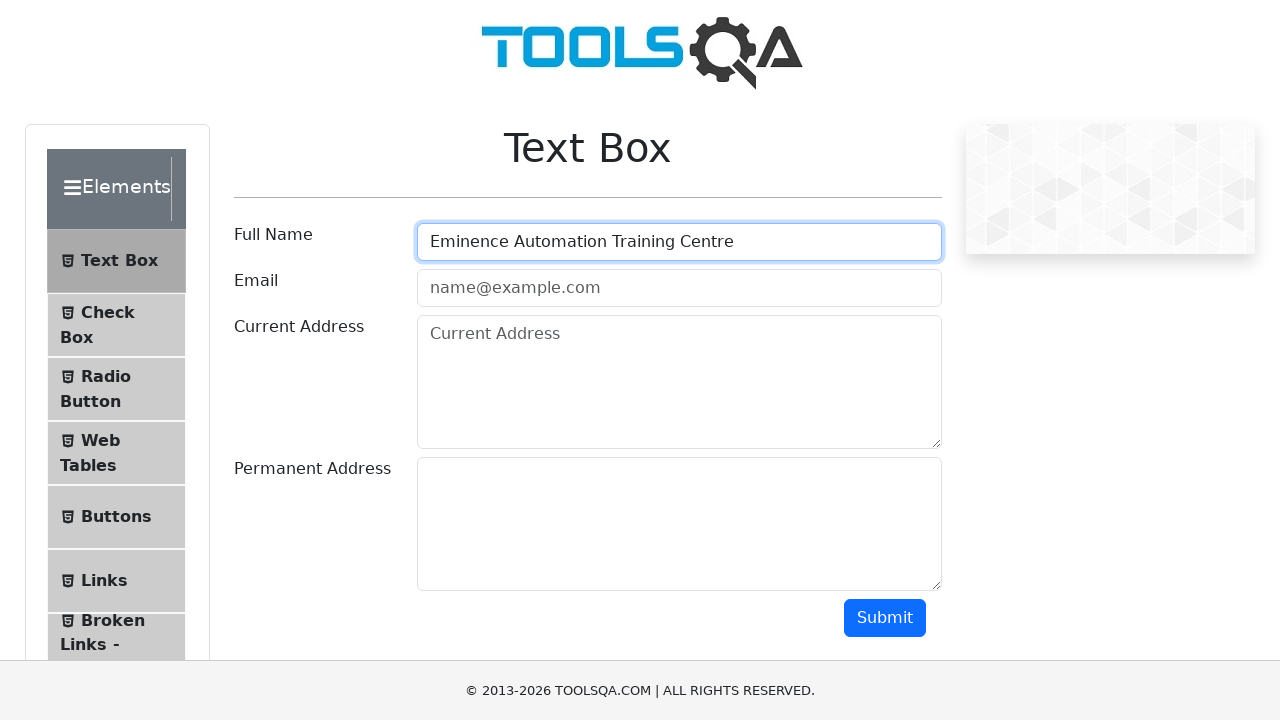

Filled Email field with 'info@eminenceautomationlabs.com' on #userEmail
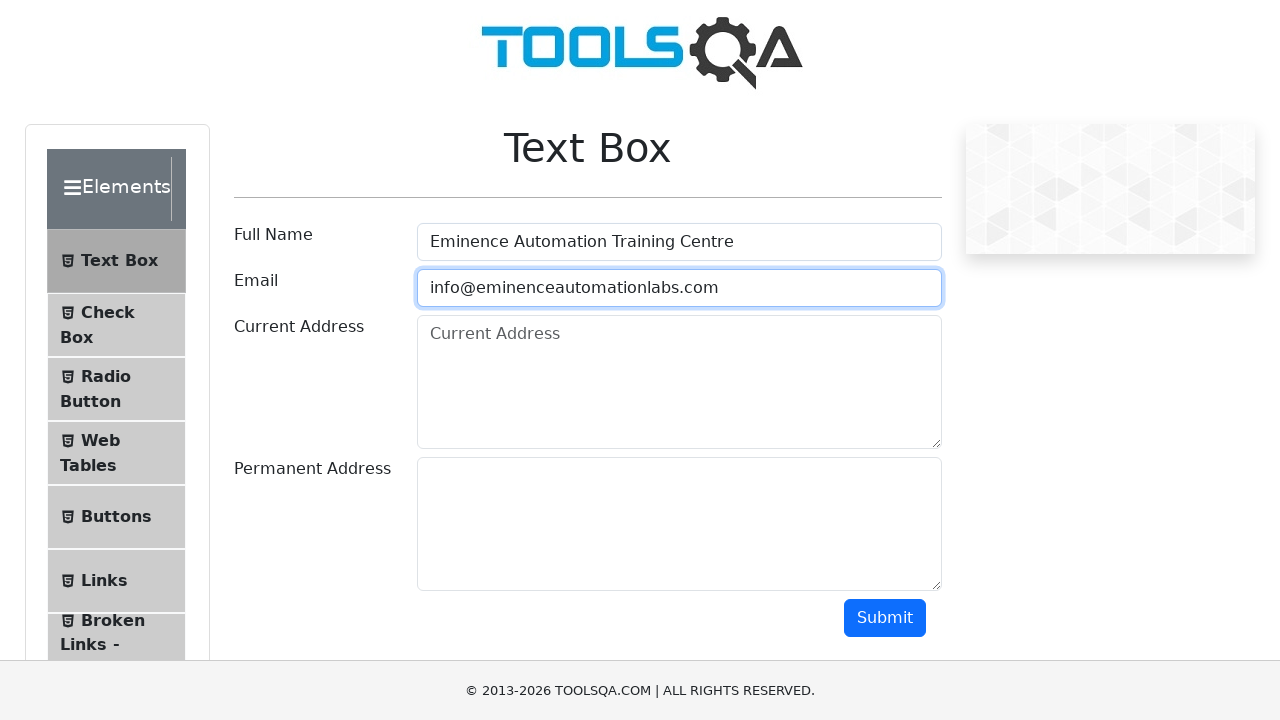

Filled Current Address field with '50 Cutters Crescent Brampton' on #currentAddress
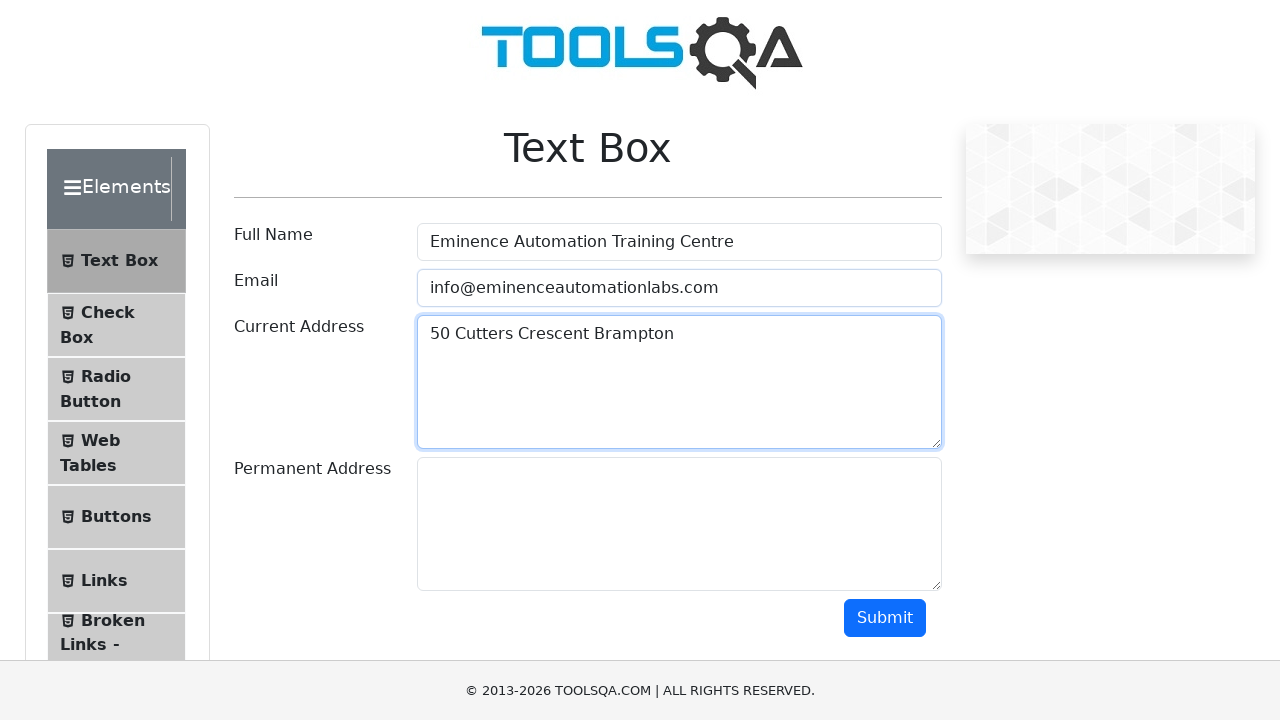

Clicked on Current Address field to focus it at (679, 382) on #currentAddress
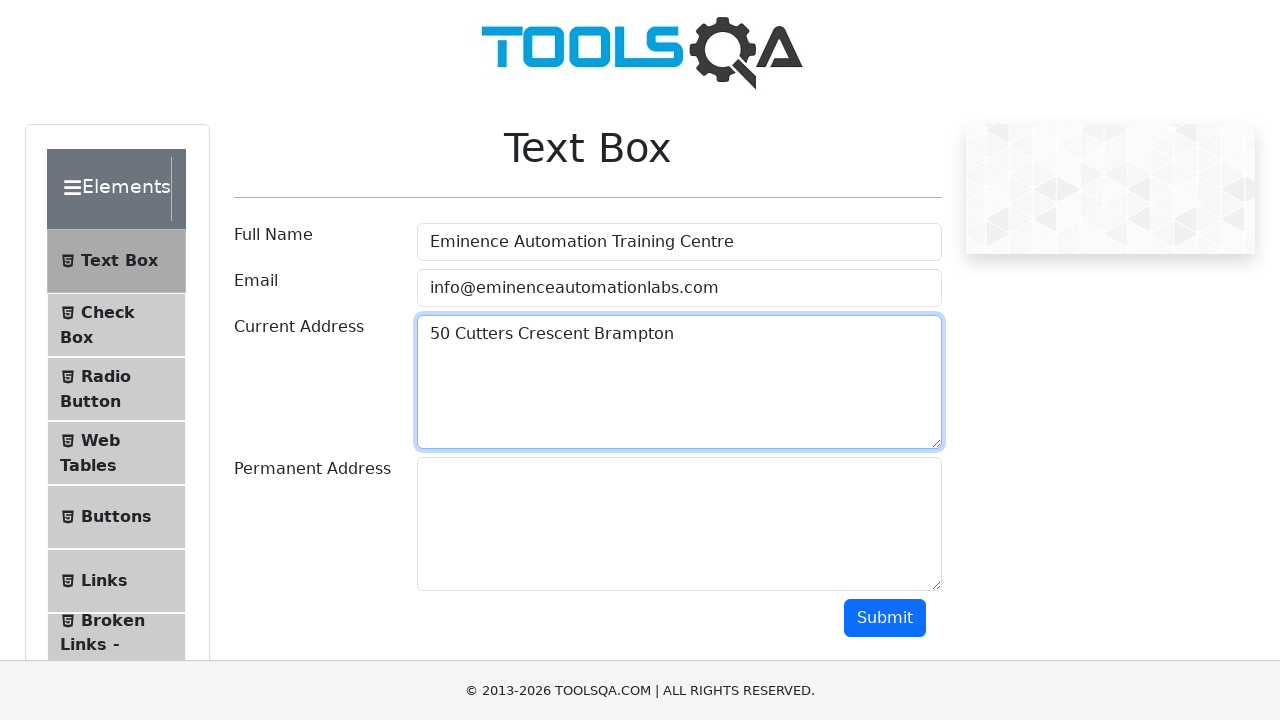

Selected all text in Current Address using Ctrl+A
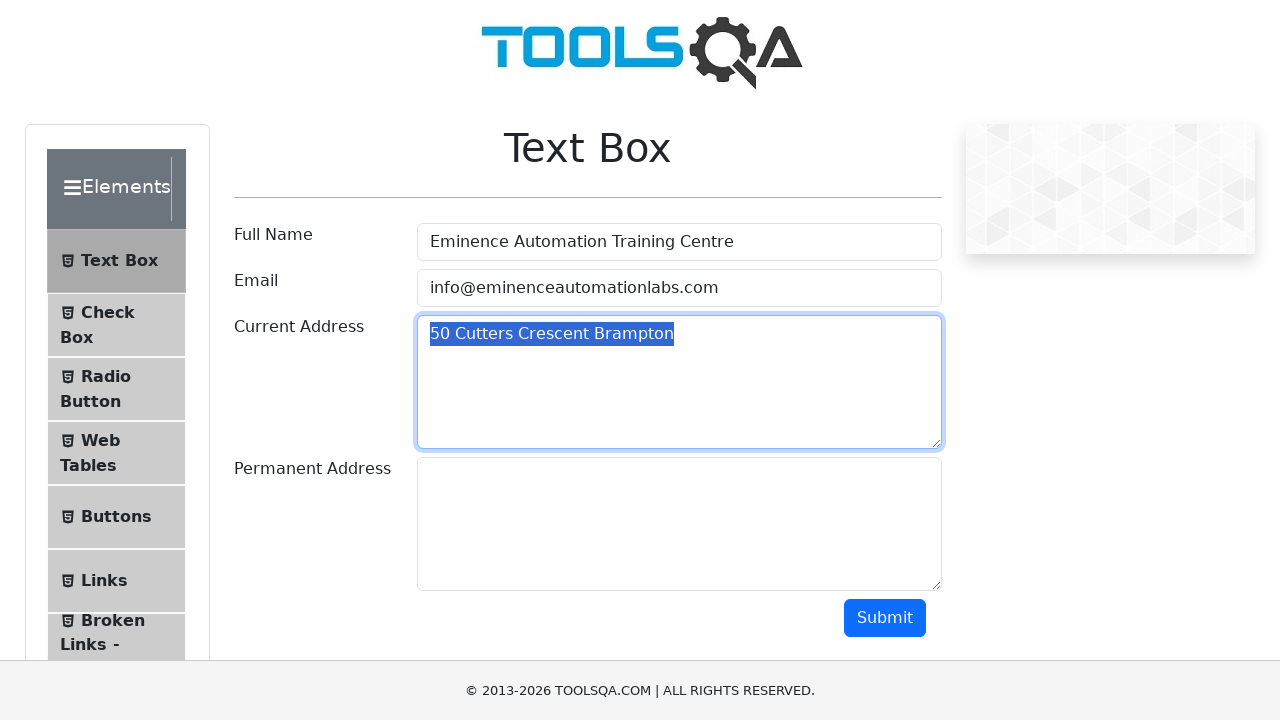

Copied Current Address text to clipboard using Ctrl+C
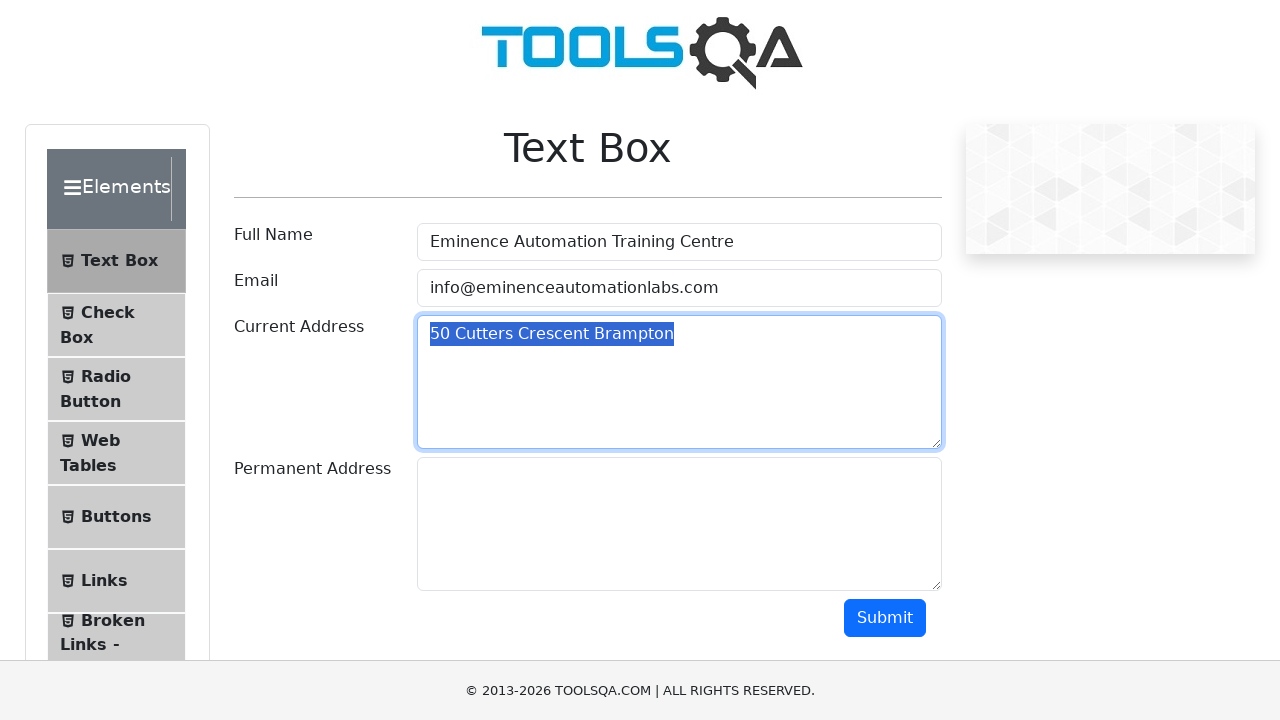

Pressed Tab key to move focus to next field
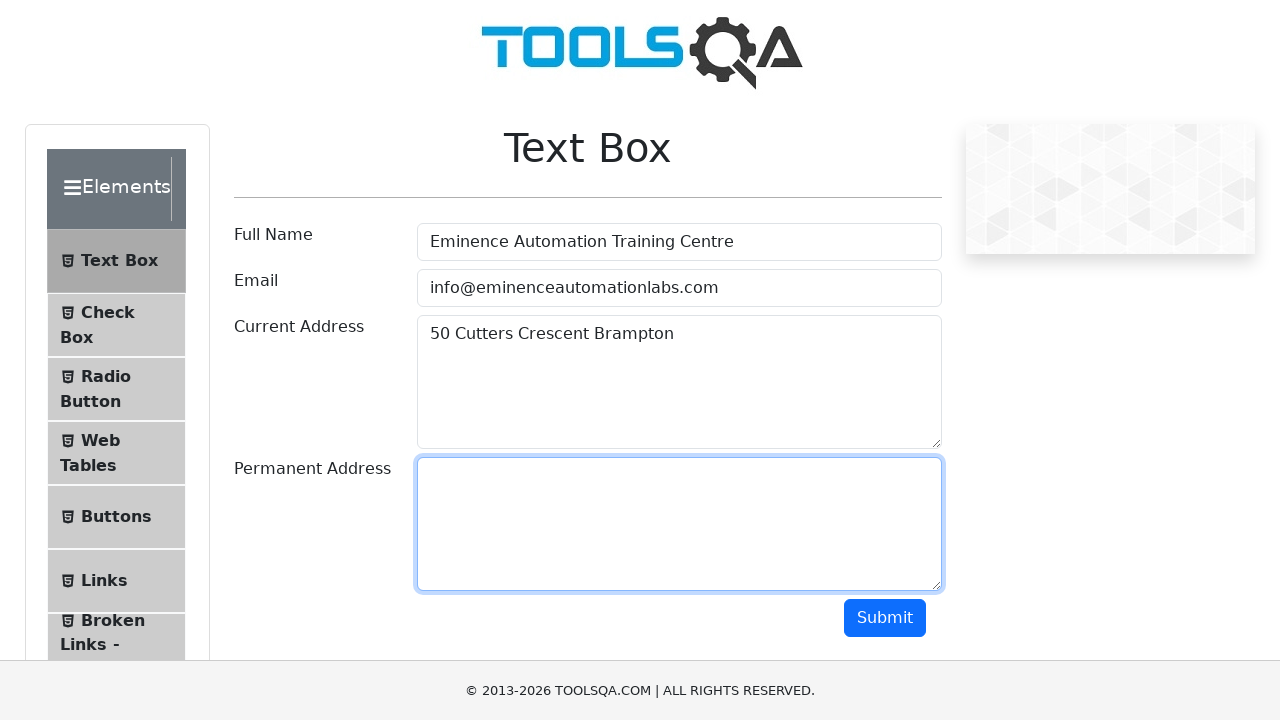

Clicked on Permanent Address field to ensure focus at (679, 524) on #permanentAddress
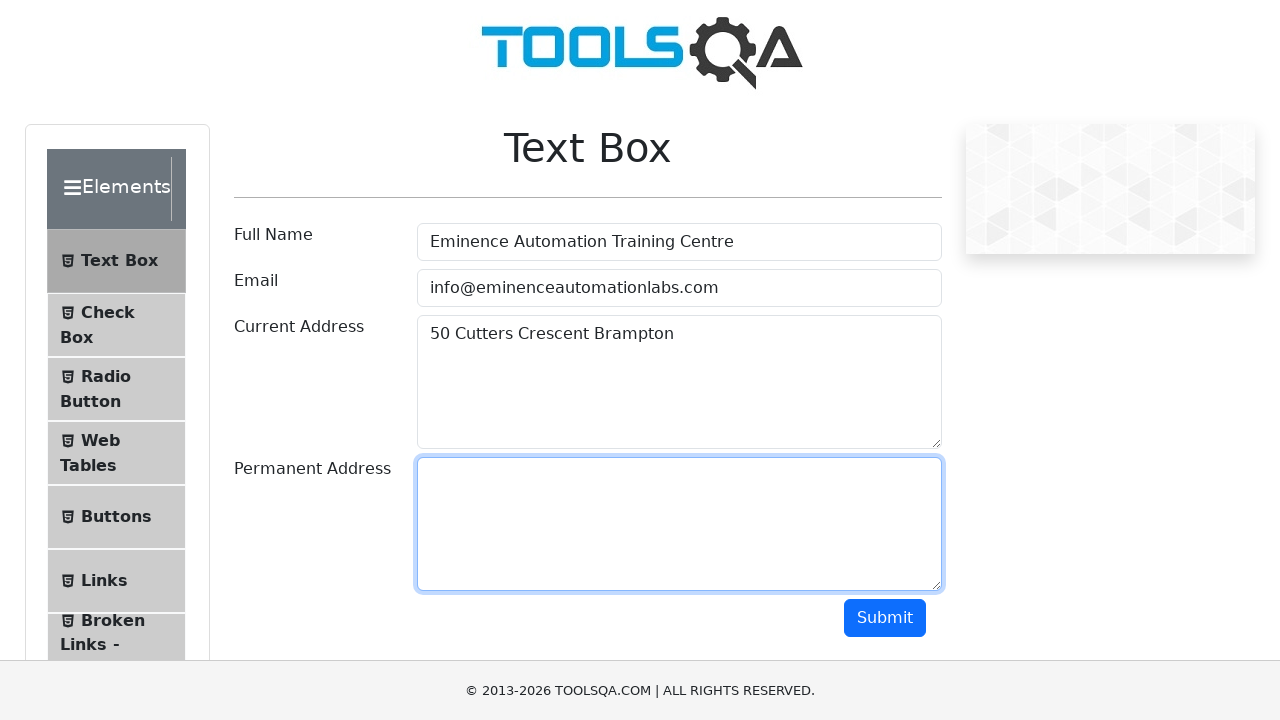

Pasted Current Address content into Permanent Address field using Ctrl+V
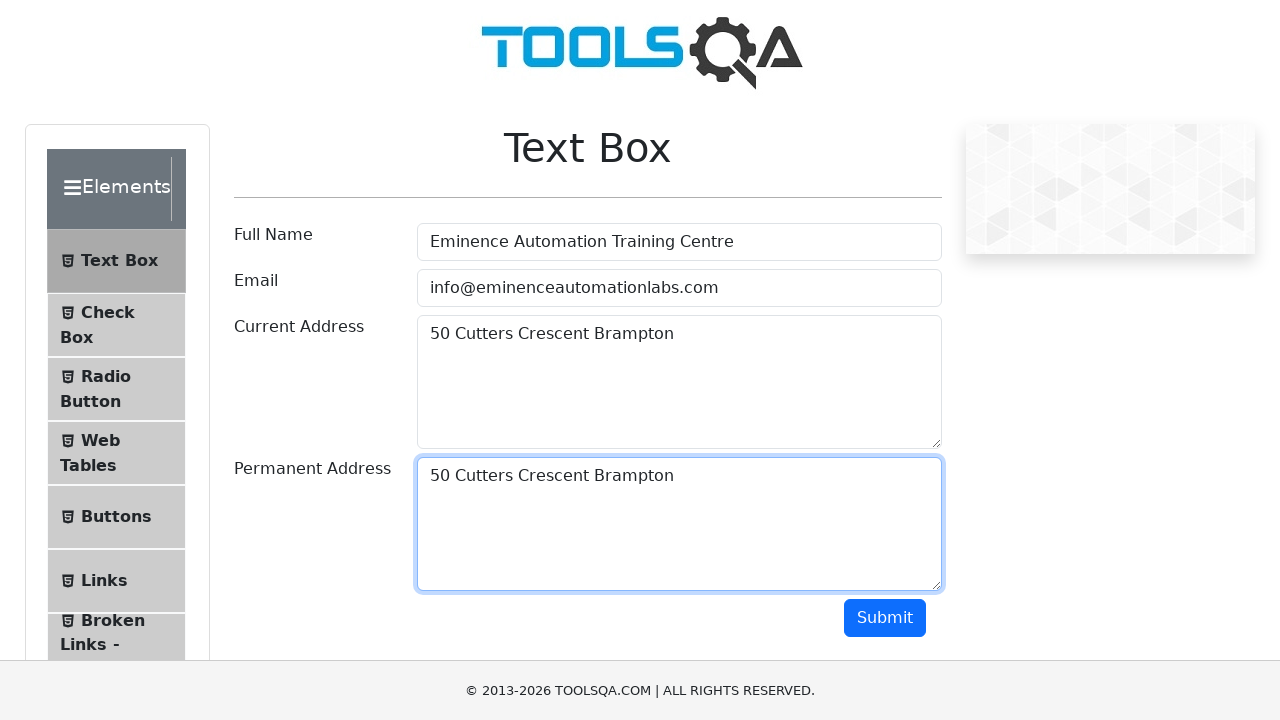

Waited 500ms for paste operation to complete
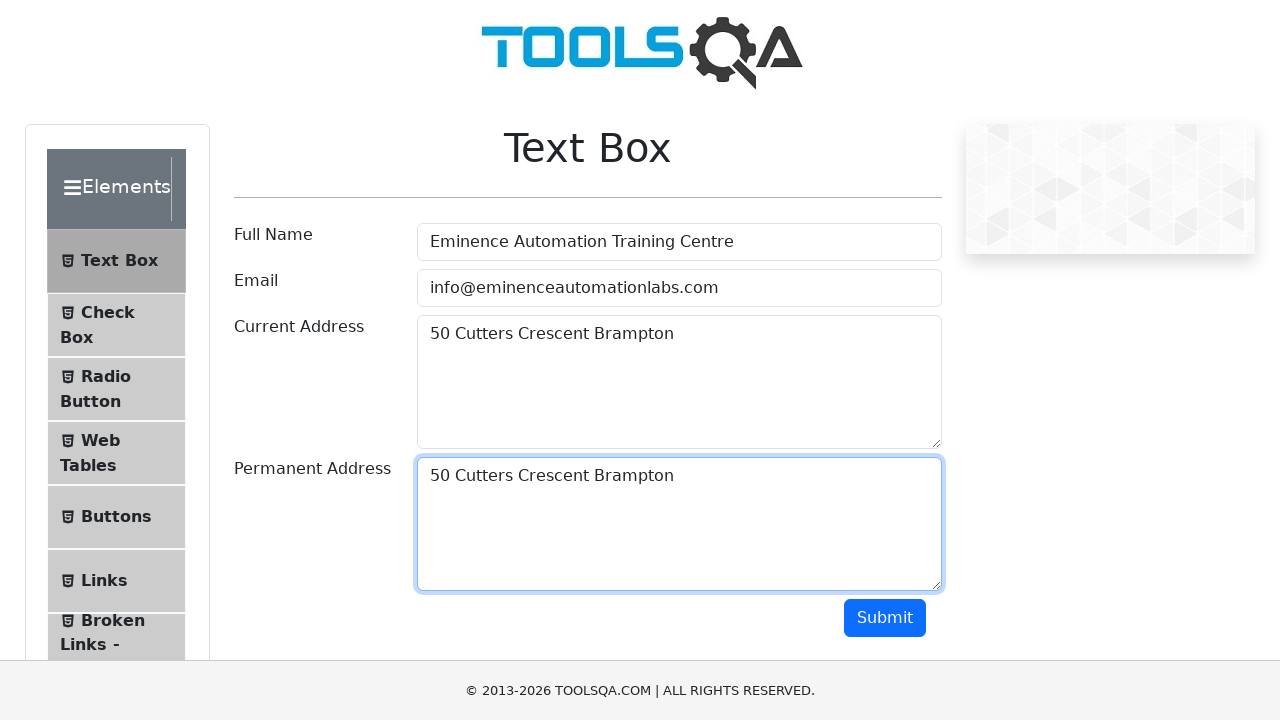

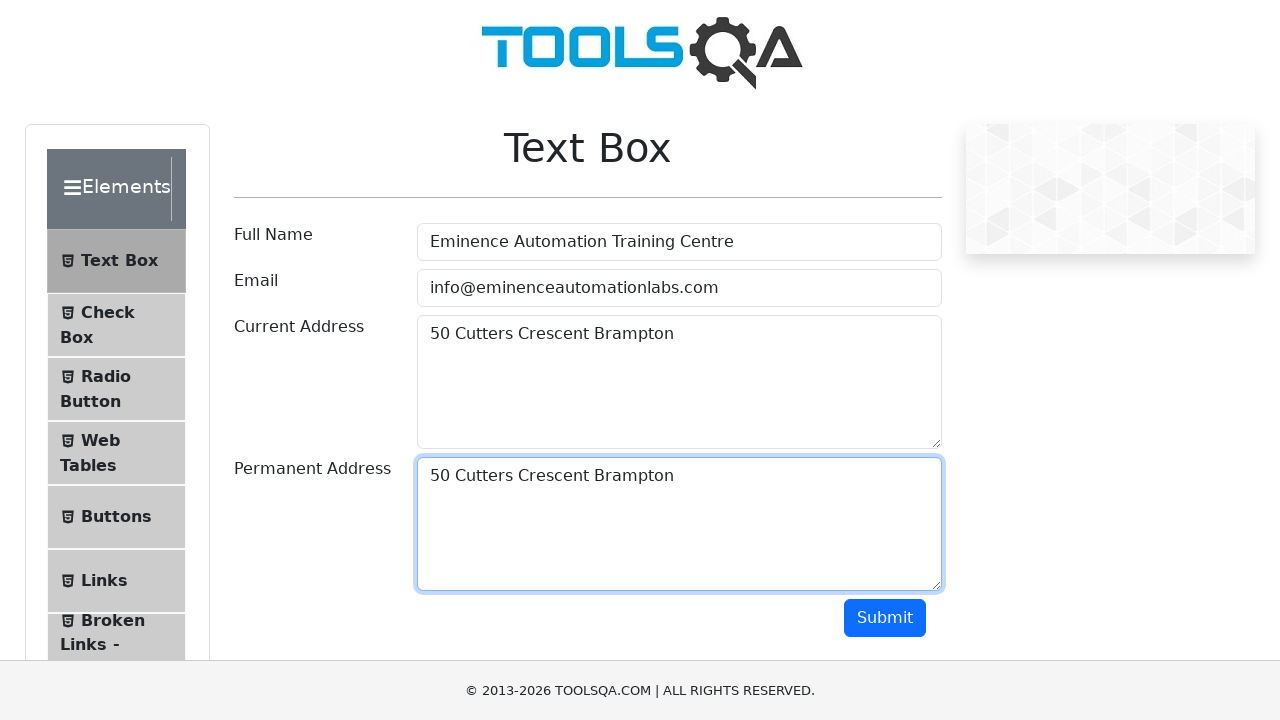